Clicks on User1 link to navigate to the user profile page and verifies the navigation

Starting URL: https://selenium-blog.herokuapp.com/users

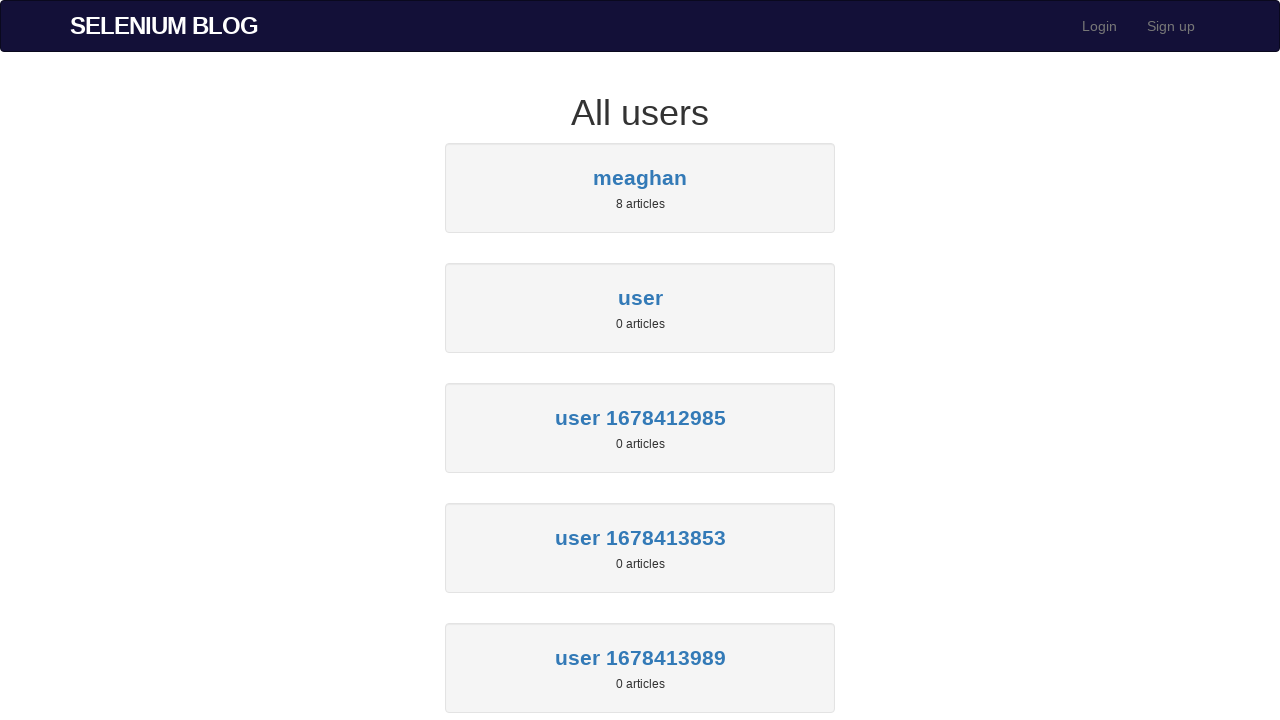

Clicked on User1 link to navigate to user profile page at (640, 177) on xpath=/html/body/div[2]/div[1]/ul/div/div/li[1]/a
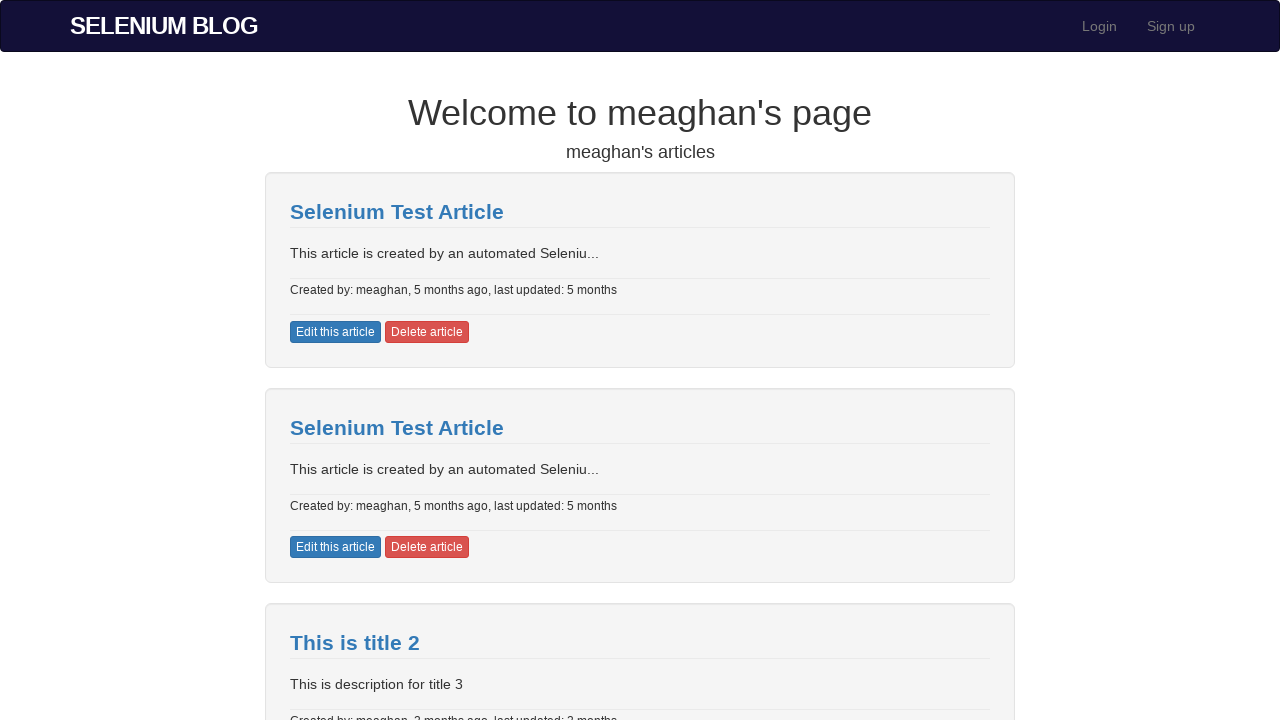

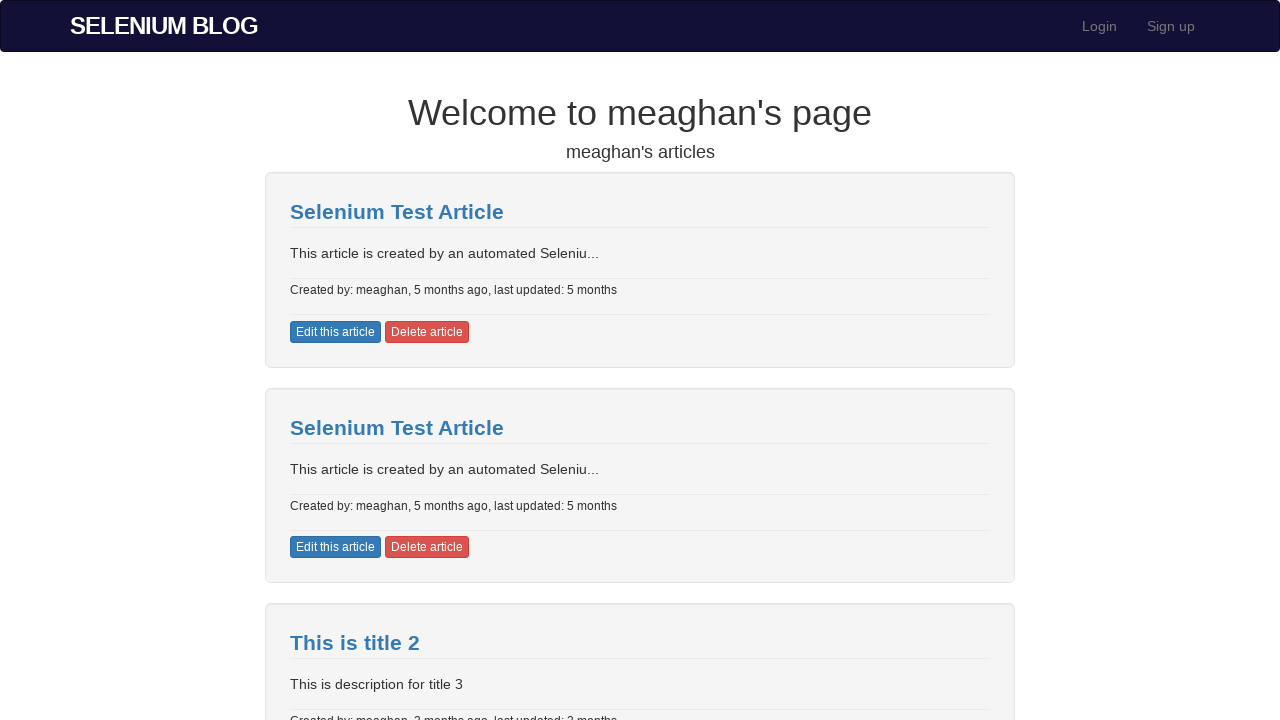